Tests clicking the Remove button which removes the checkbox and displays an "It's gone!" message

Starting URL: https://the-internet.herokuapp.com/dynamic_controls

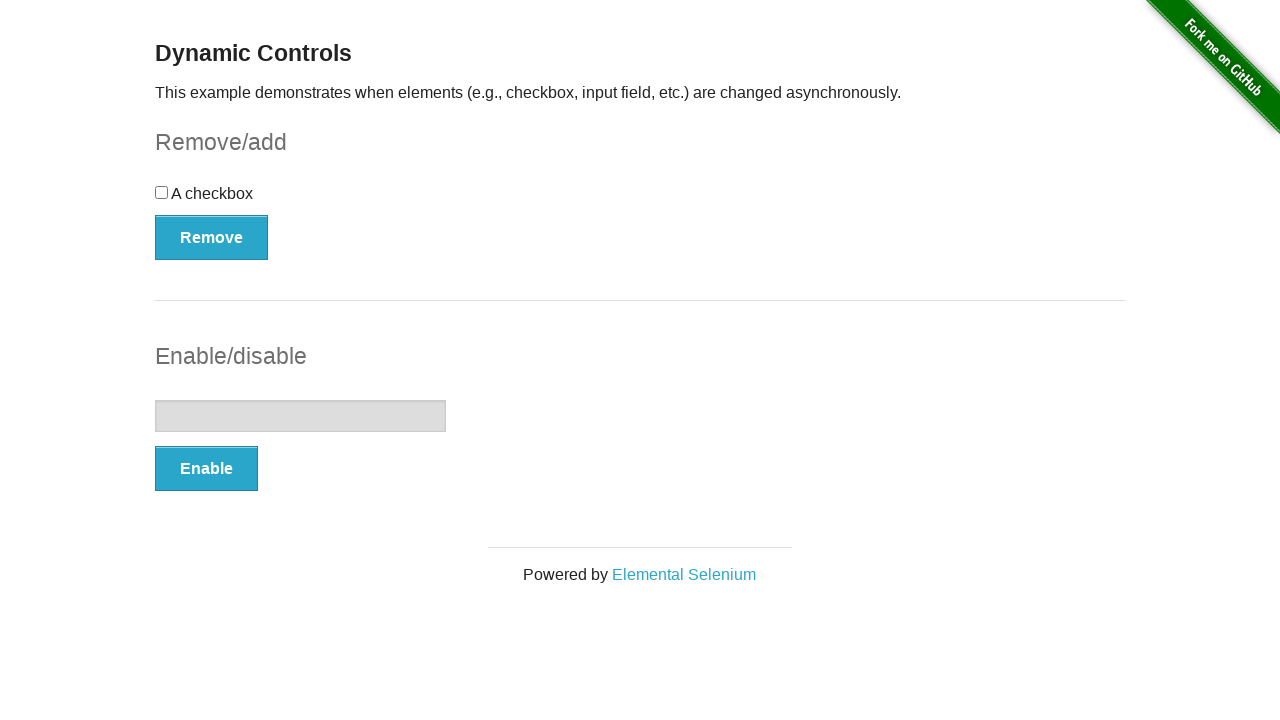

Clicked the Remove button at (212, 237) on #checkbox-example button:has-text('Remove')
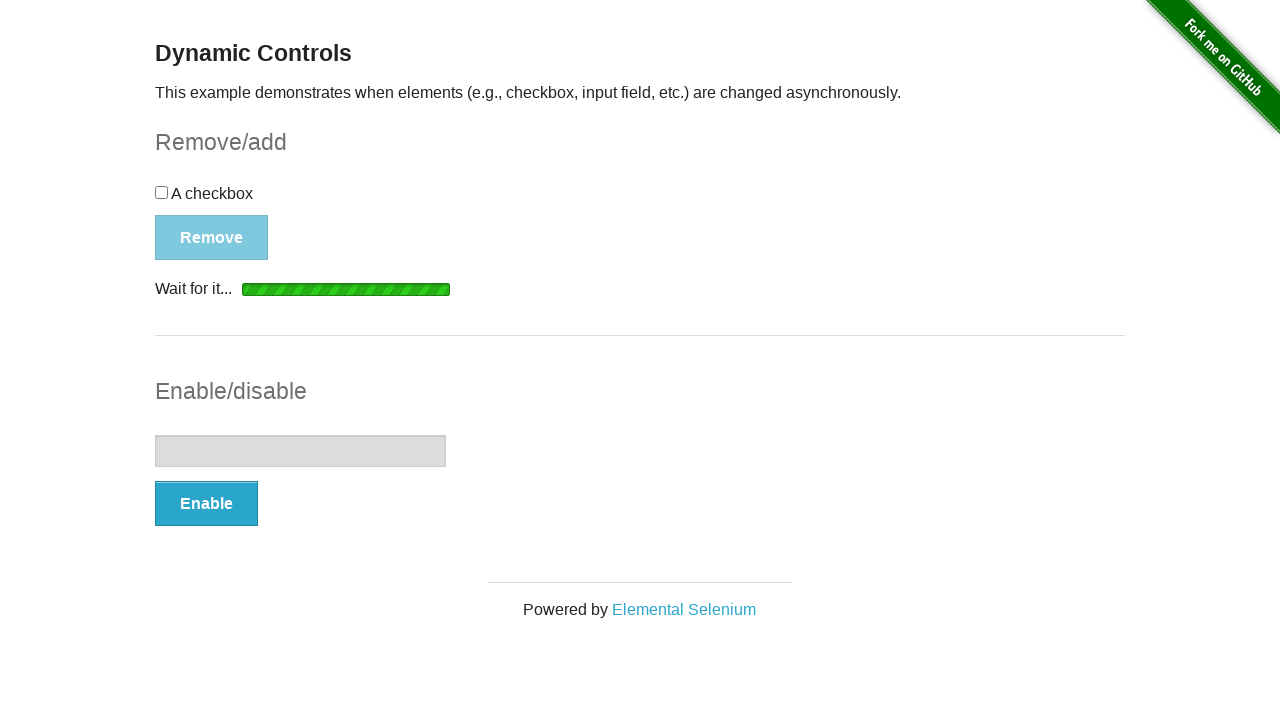

Loading indicator appeared
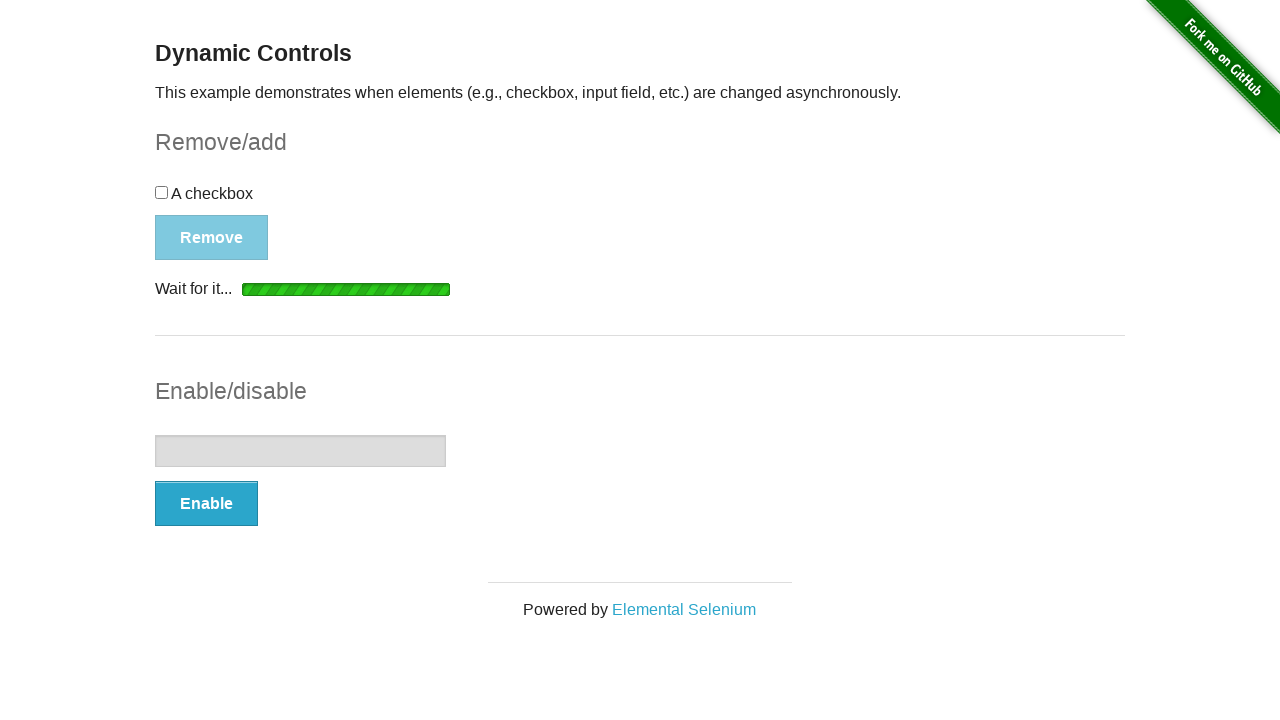

Loading completed and "It's gone!" message displayed
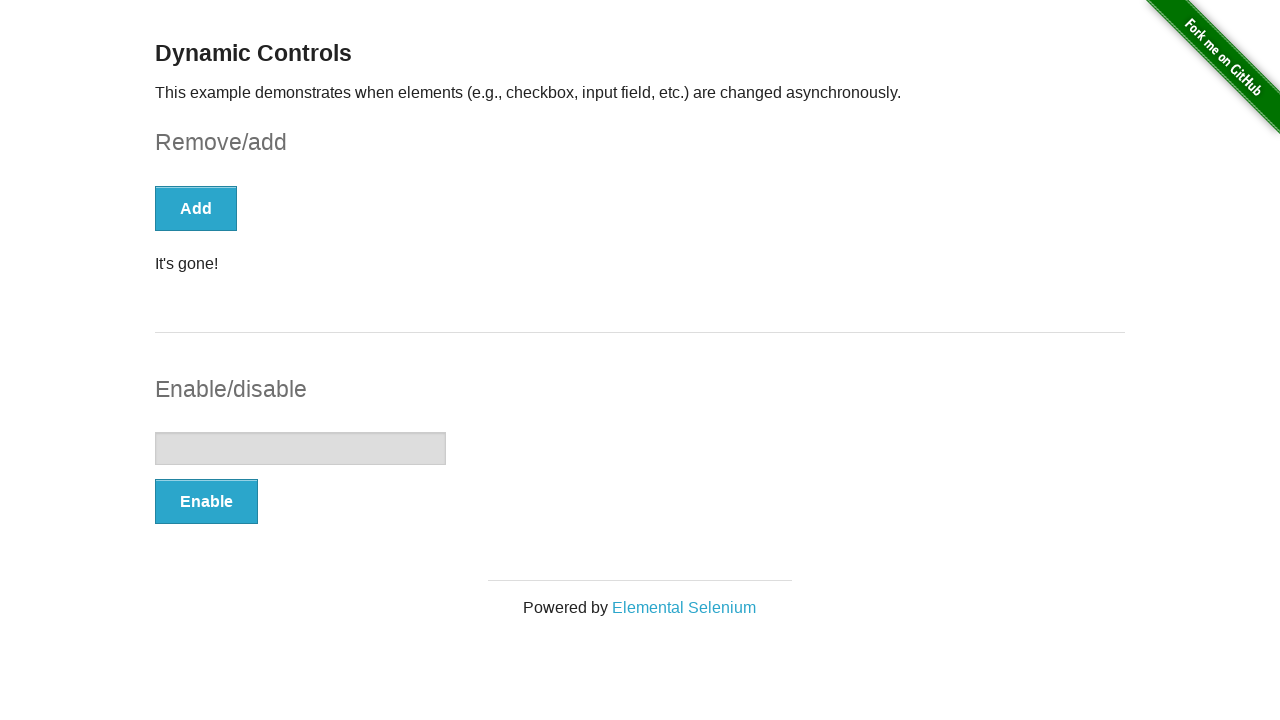

Verified checkbox is no longer visible
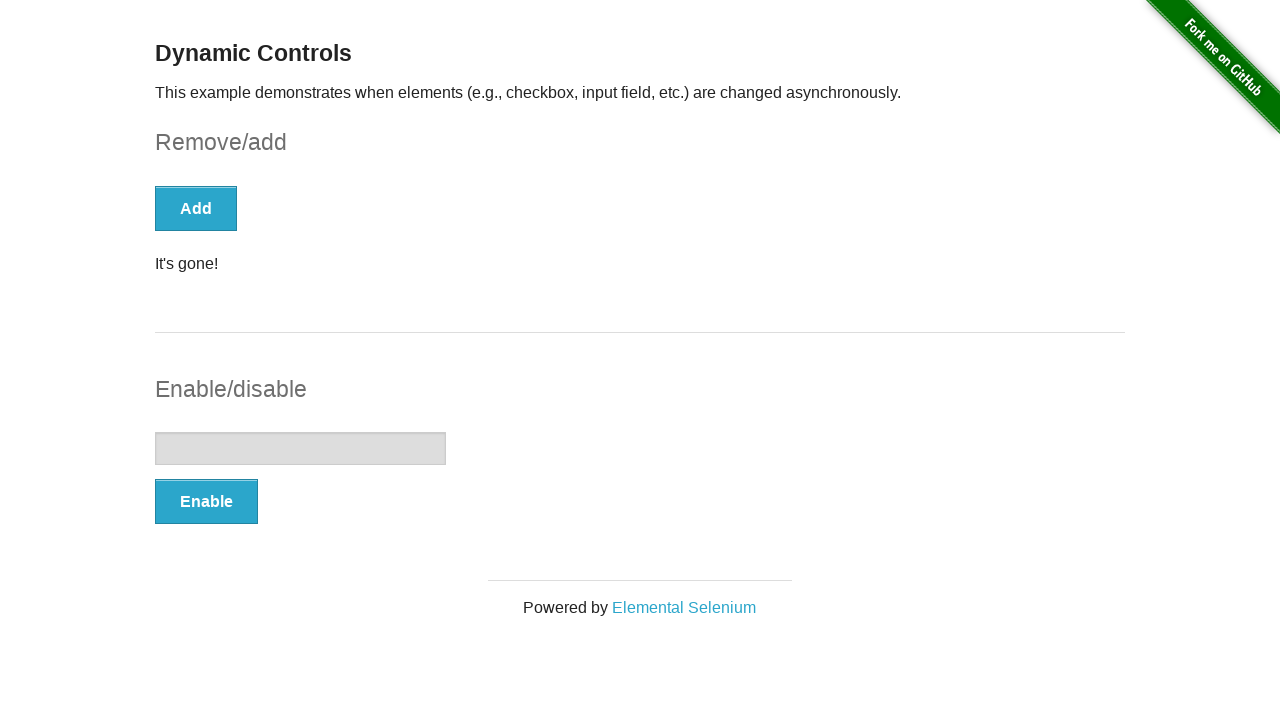

Verified button now says 'Add'
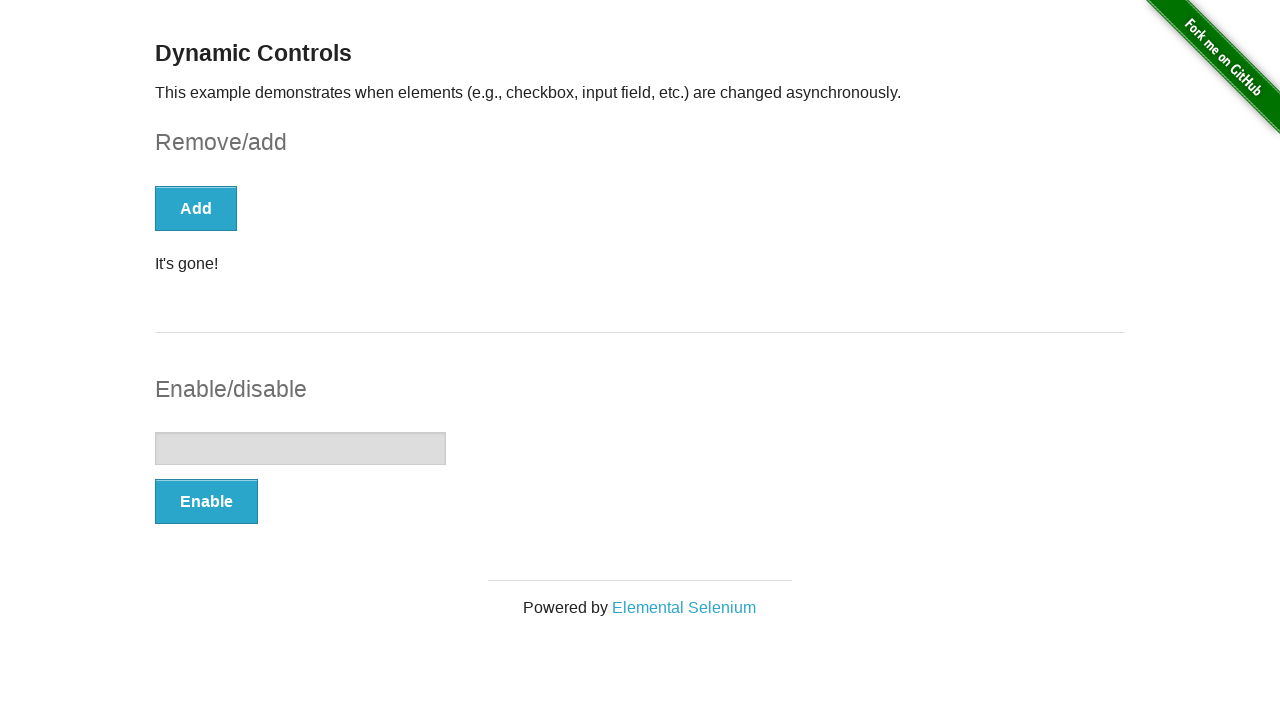

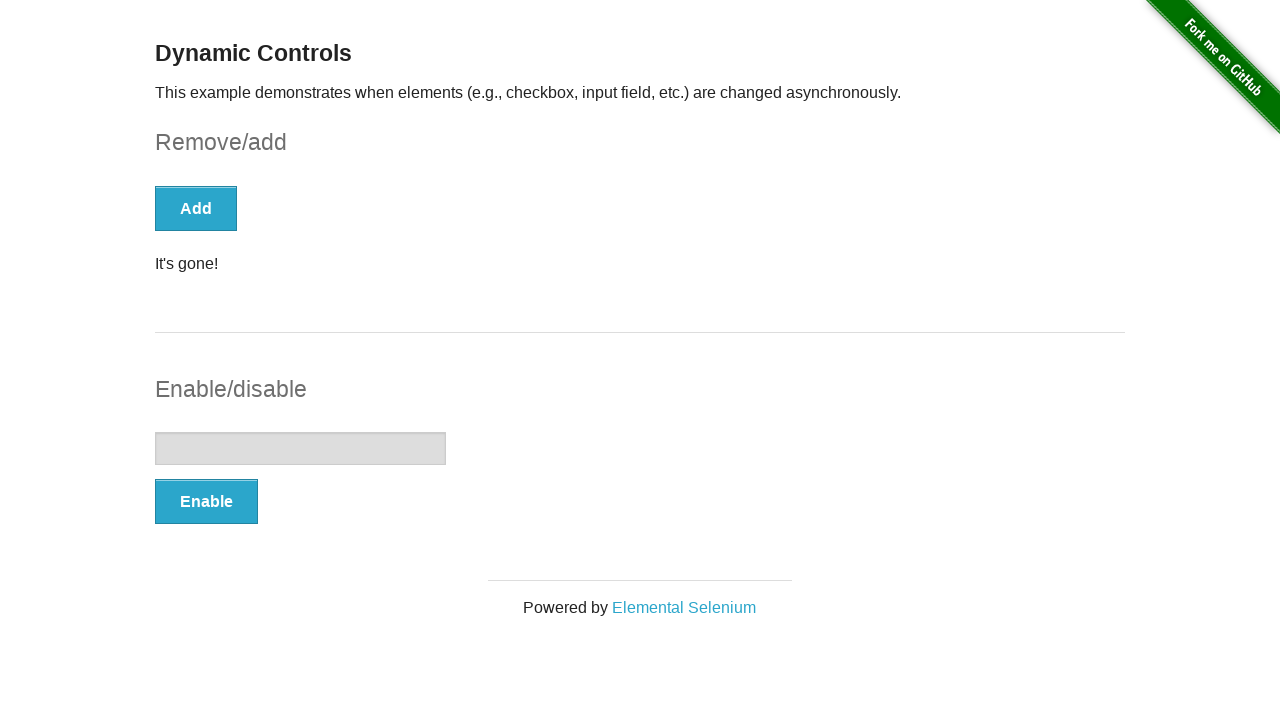